Tests the DemoQA text box form by filling in the full name, email, current address, and permanent address fields, then submitting the form.

Starting URL: https://demoqa.com/text-box/

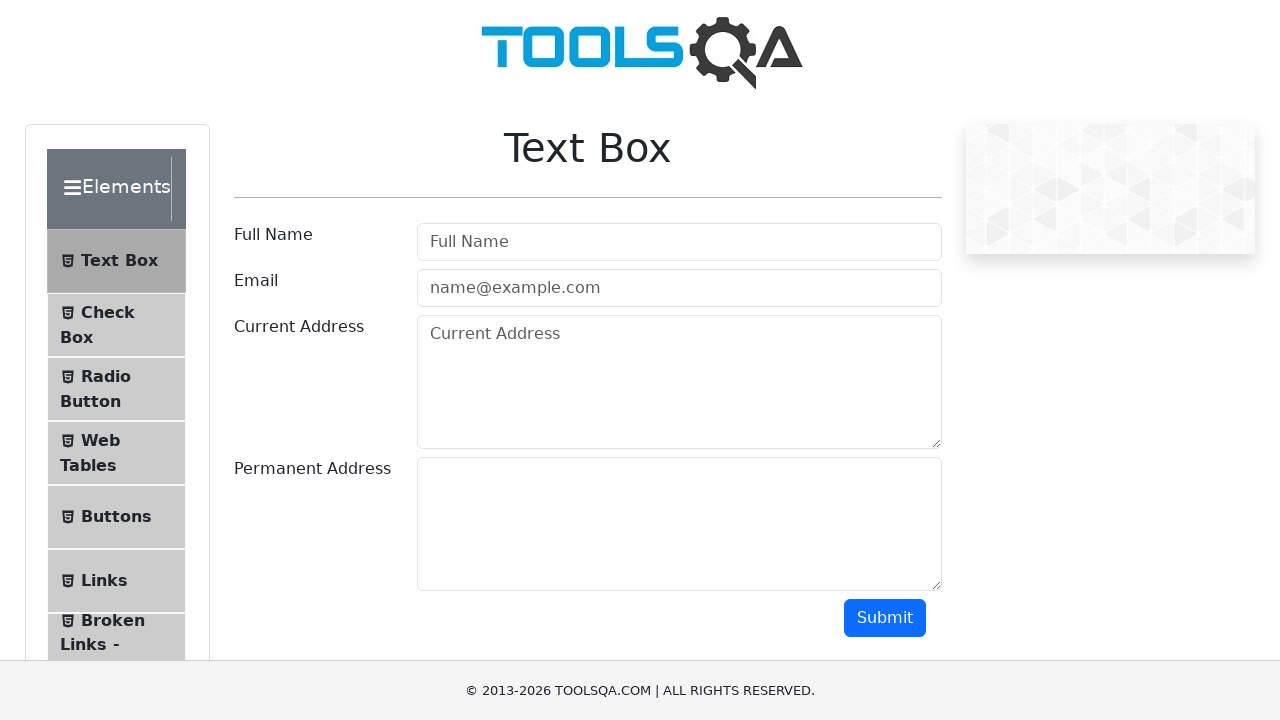

Filled full name field with 'Maria Gonzalez' on #userName
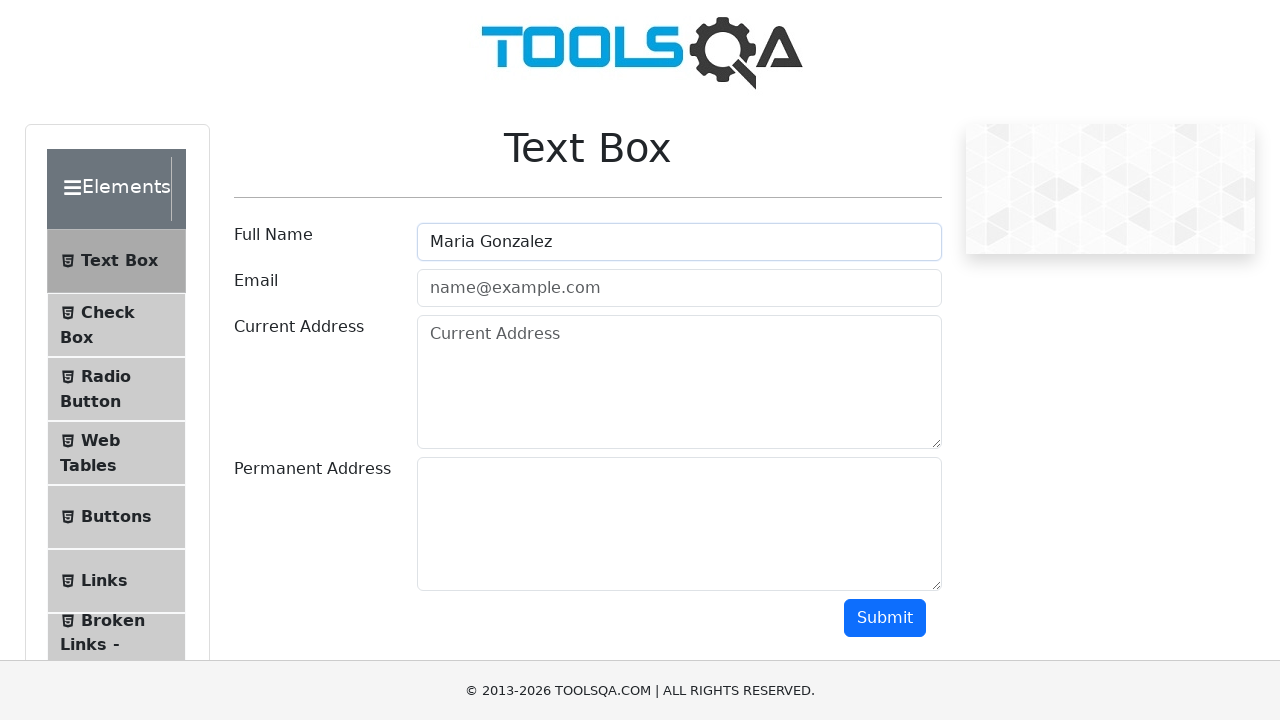

Filled email field with 'maria.gonzalez@example.com' on #userEmail
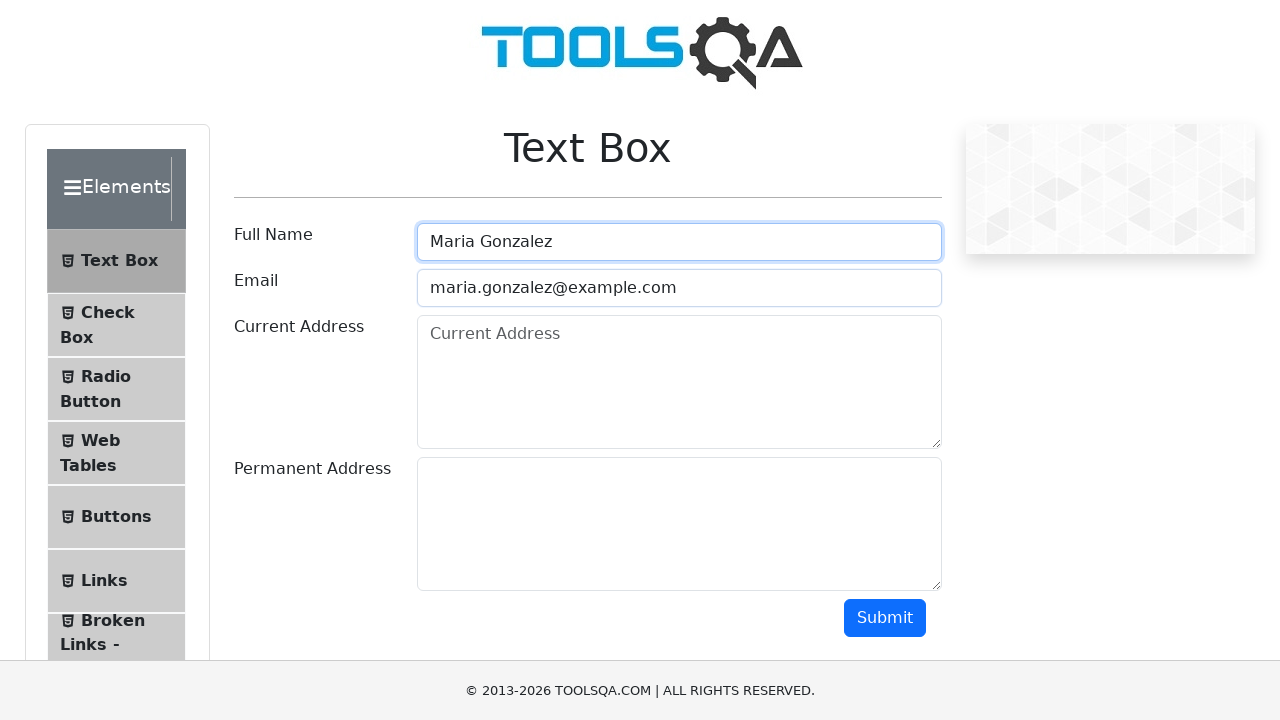

Filled current address field with '123 Main Street, Apt 4B' on #currentAddress
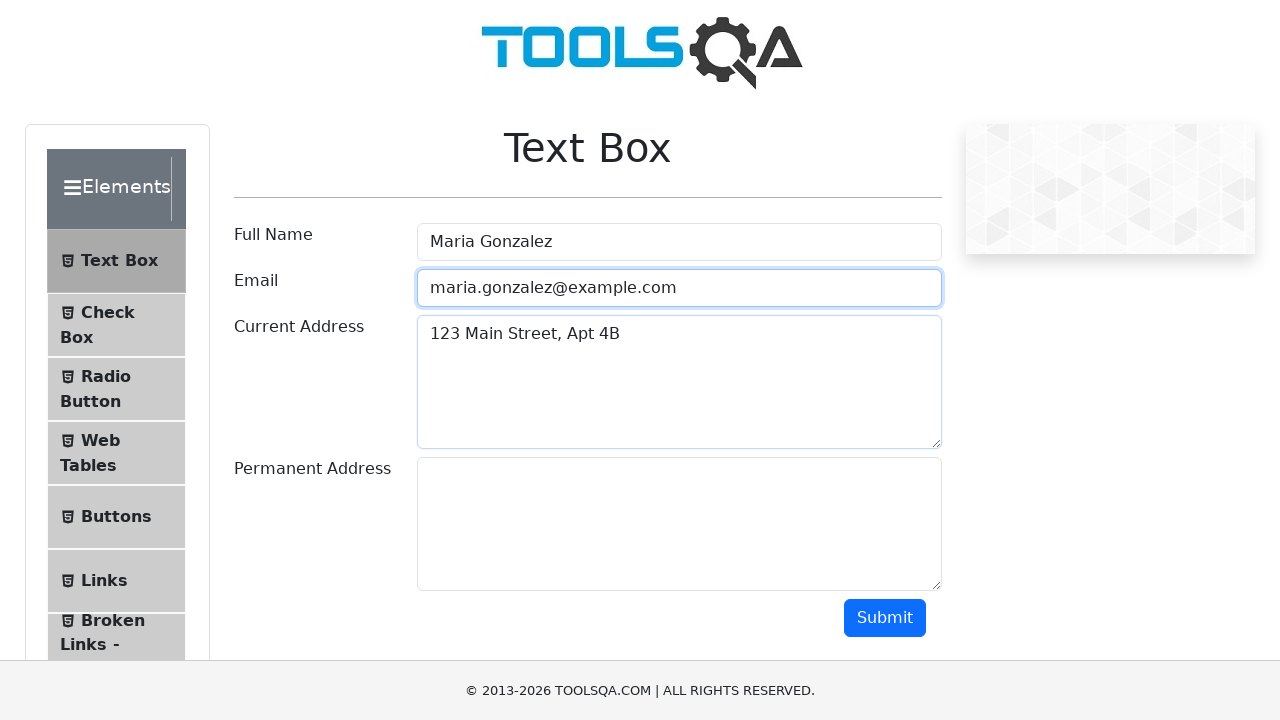

Filled permanent address field with '456 Oak Avenue, Suite 100' on #permanentAddress
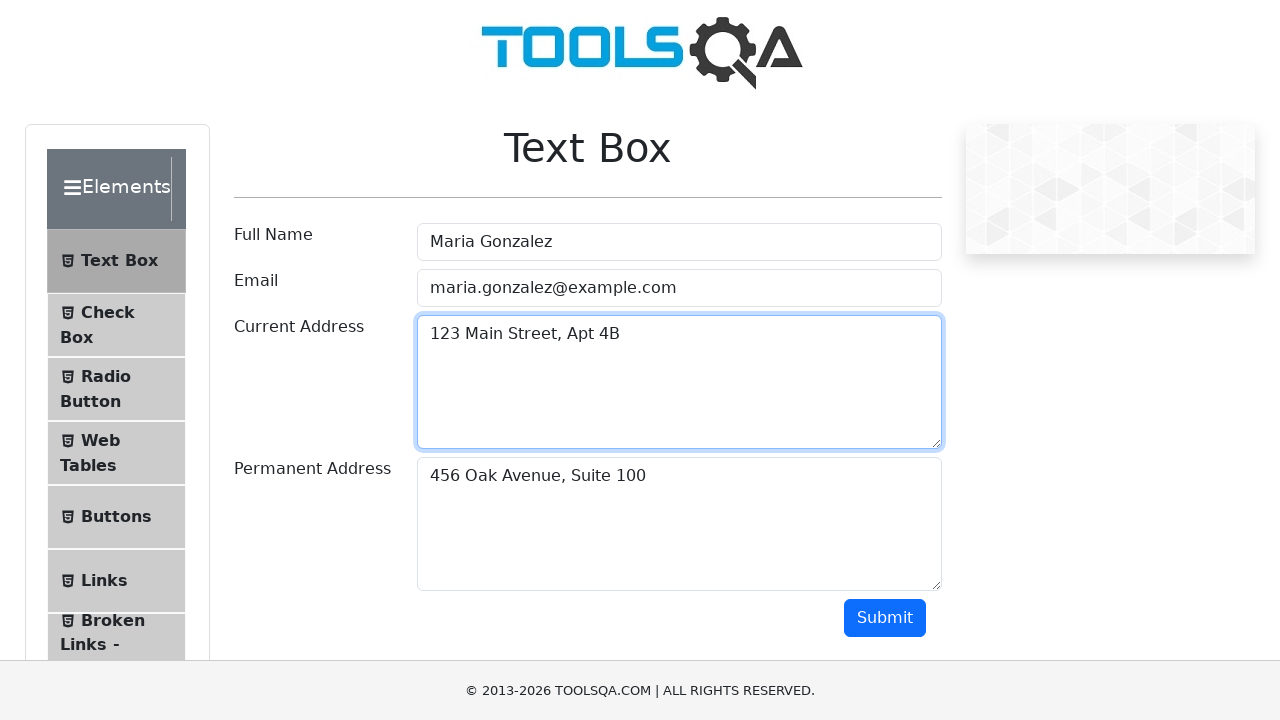

Clicked submit button to submit the form at (885, 618) on button#submit
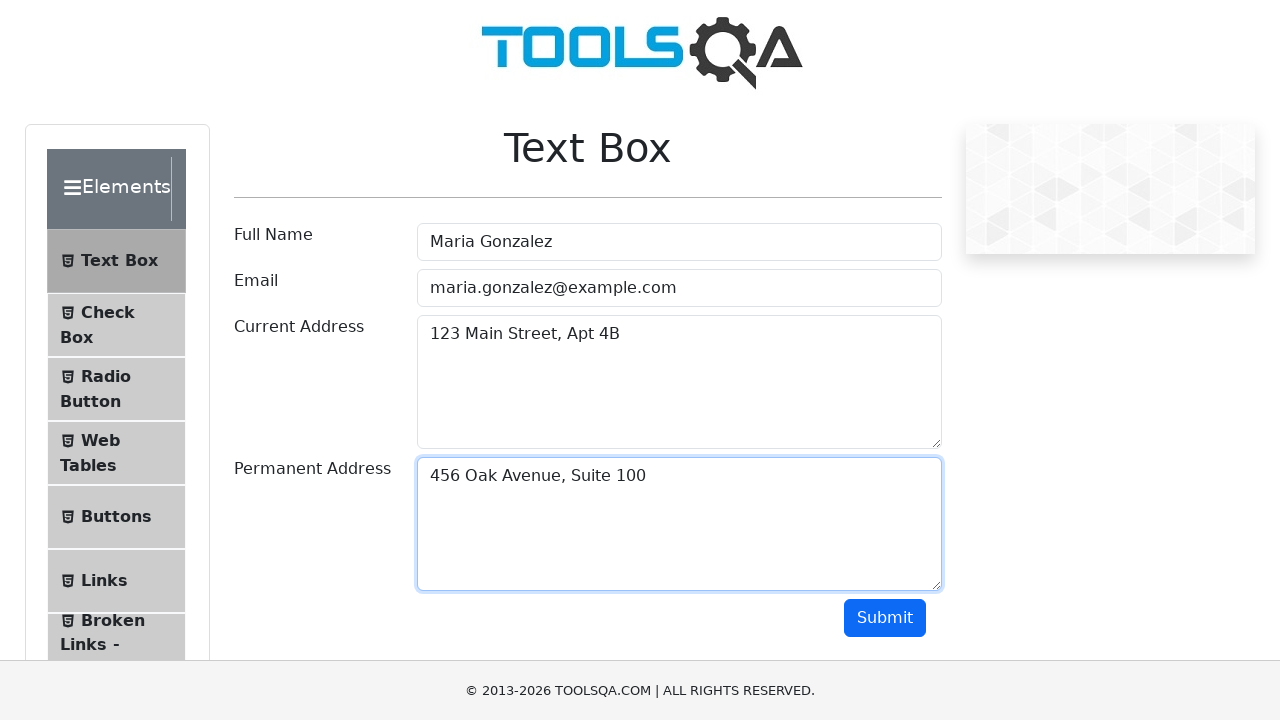

Form output appeared after submission
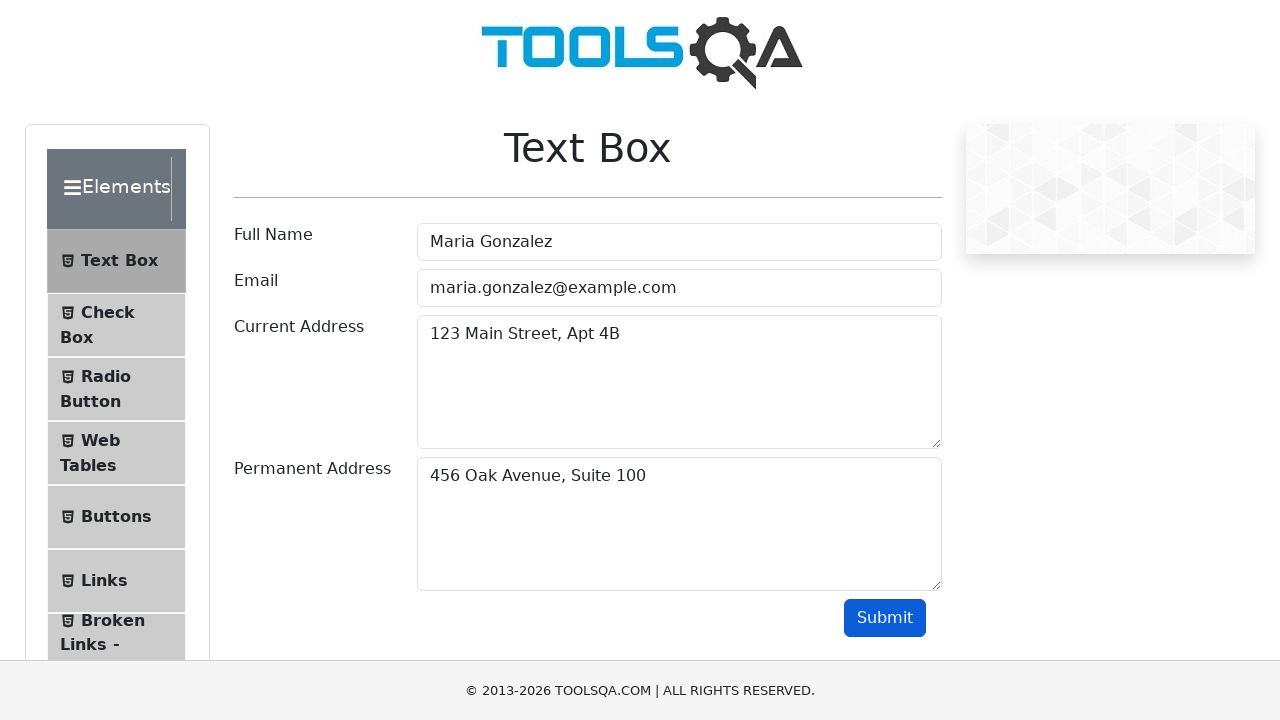

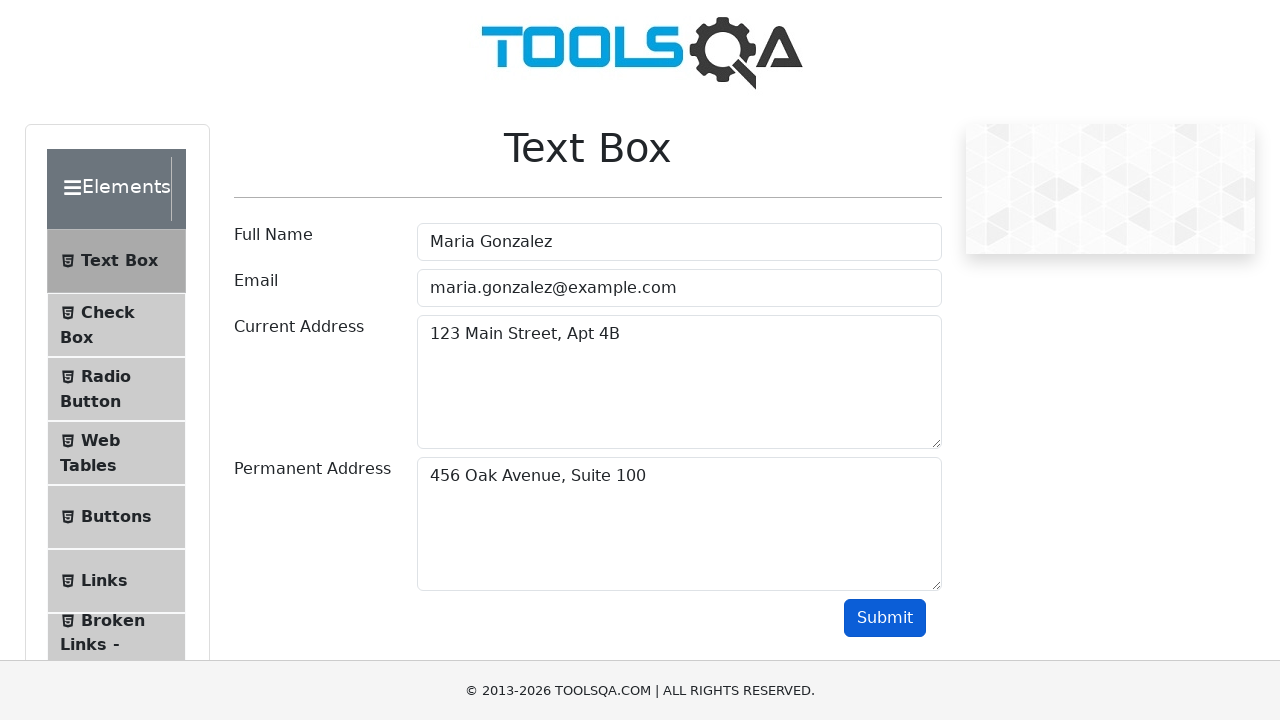